Navigates to a Traditional Chinese Medicine database page displaying herb information in a table, waits for the table to load, then clicks through pagination to view the next page of results.

Starting URL: http://www.tcmip.cn/ETCM/index.php/Home/Index/Prescriptions_All.html?getType=yc

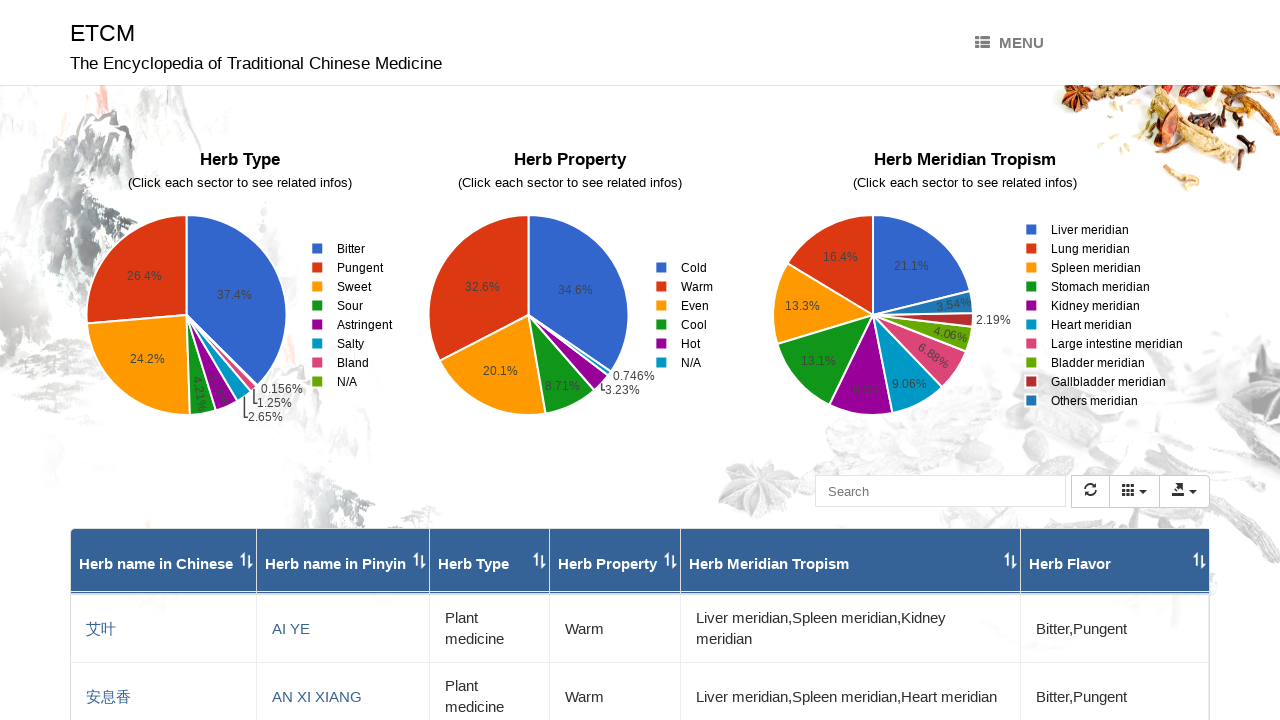

Waited for table cells to load on herb database page
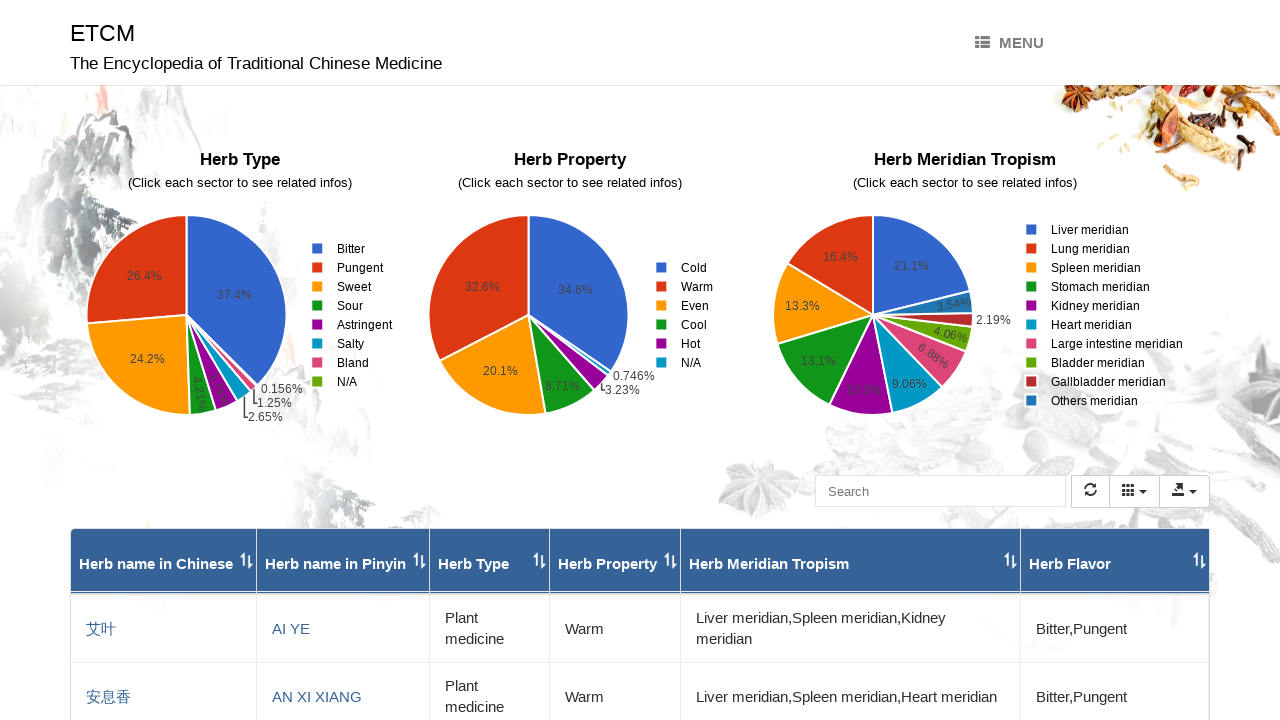

Waited 2 seconds before pagination
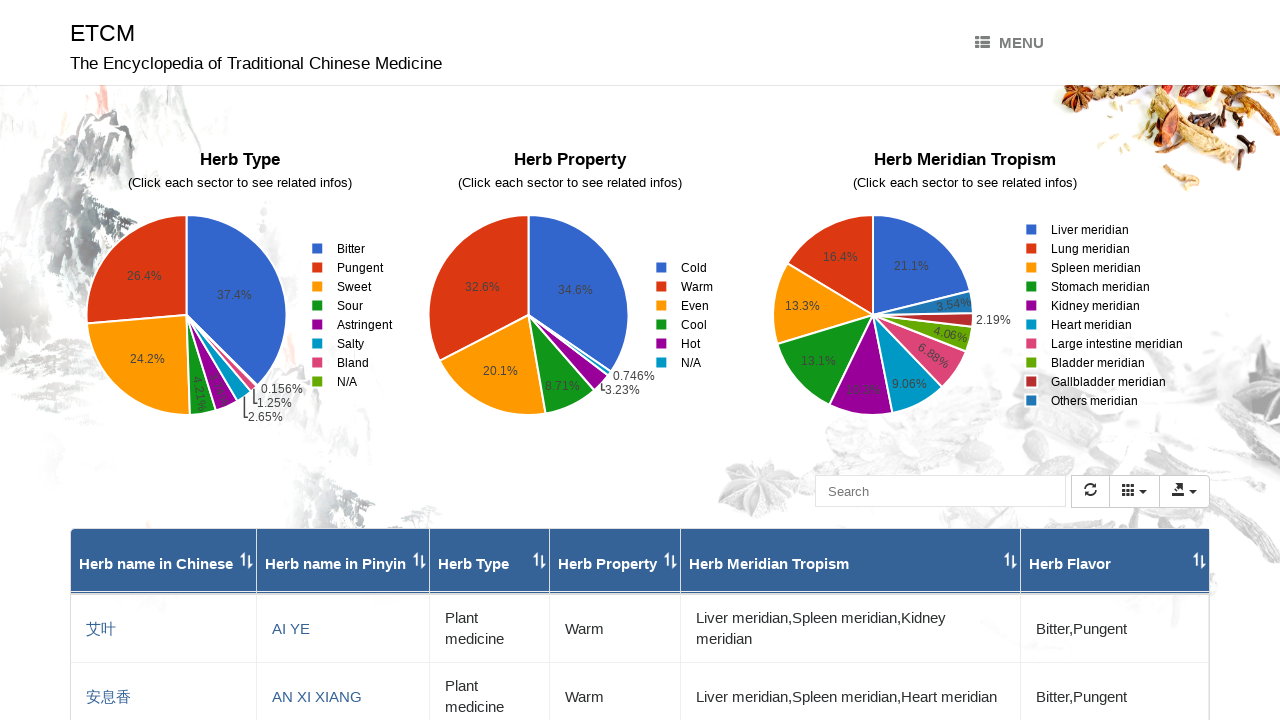

Clicked next page button (›) to navigate to page 2 at (1194, 361) on a:text('›')
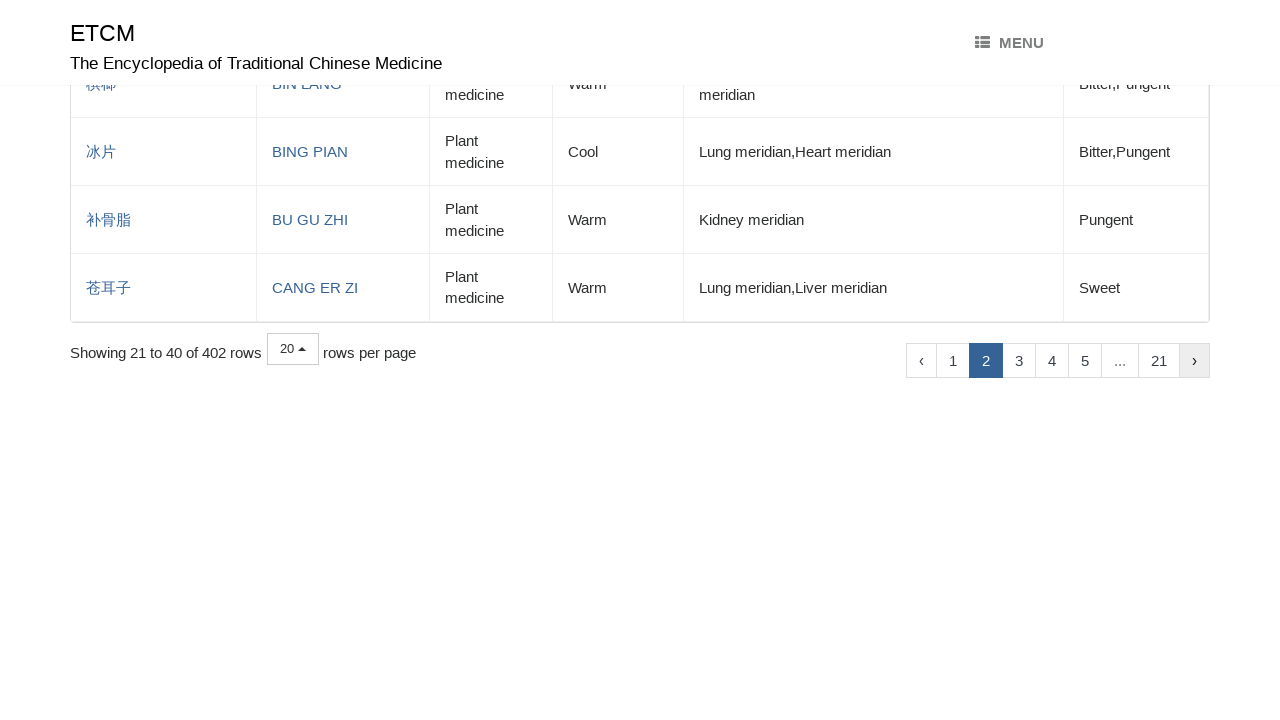

Waited for table cells to load on page 2
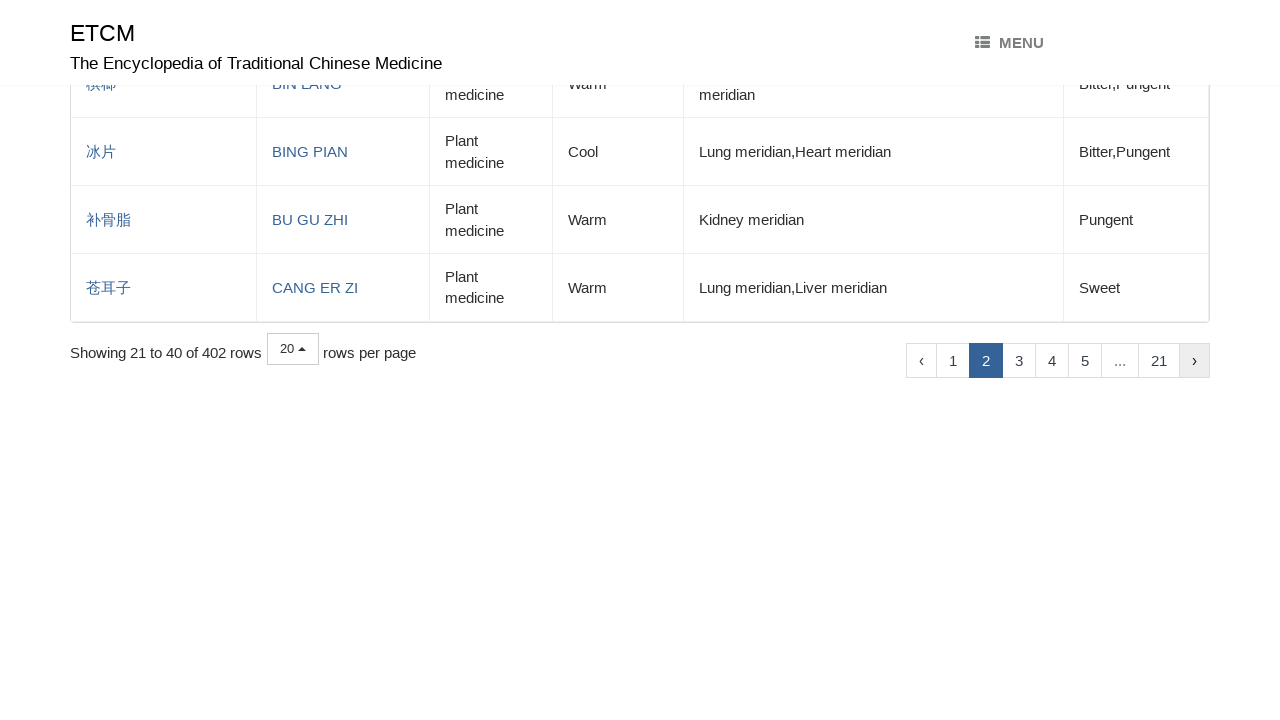

Waited 2 seconds before next pagination
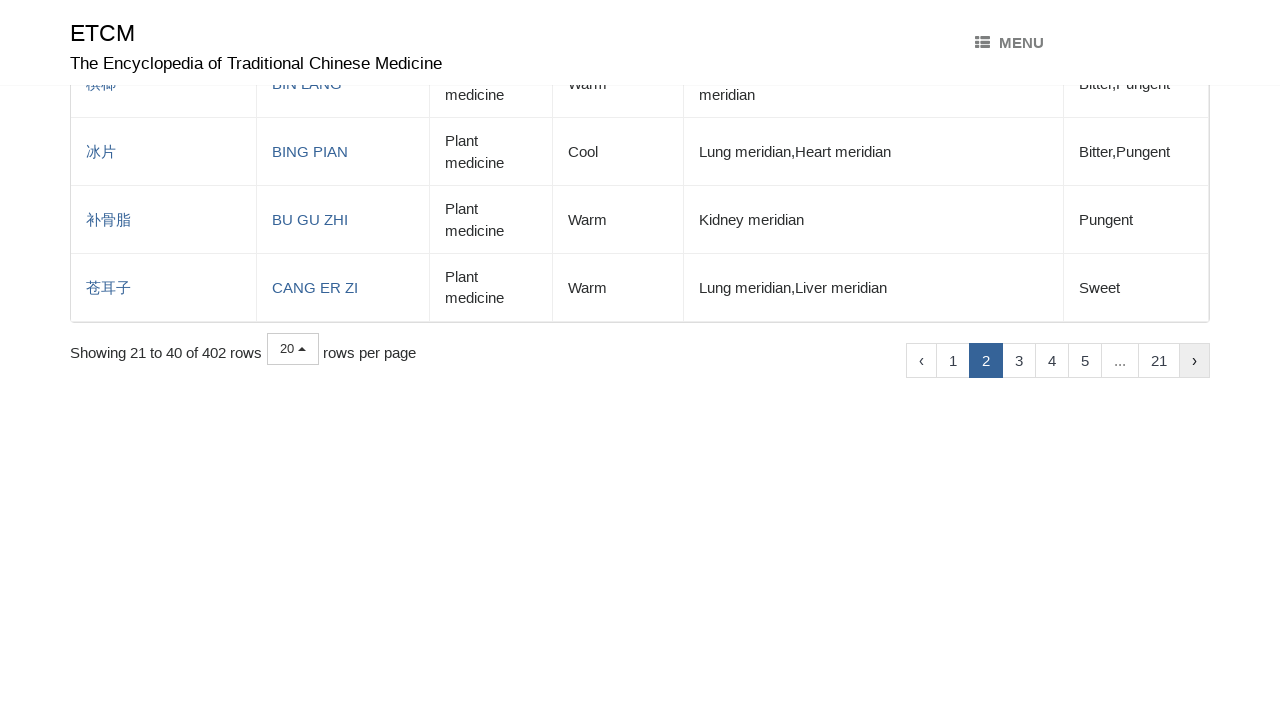

Clicked next page button (›) to navigate to page 3 at (1194, 361) on a:text('›')
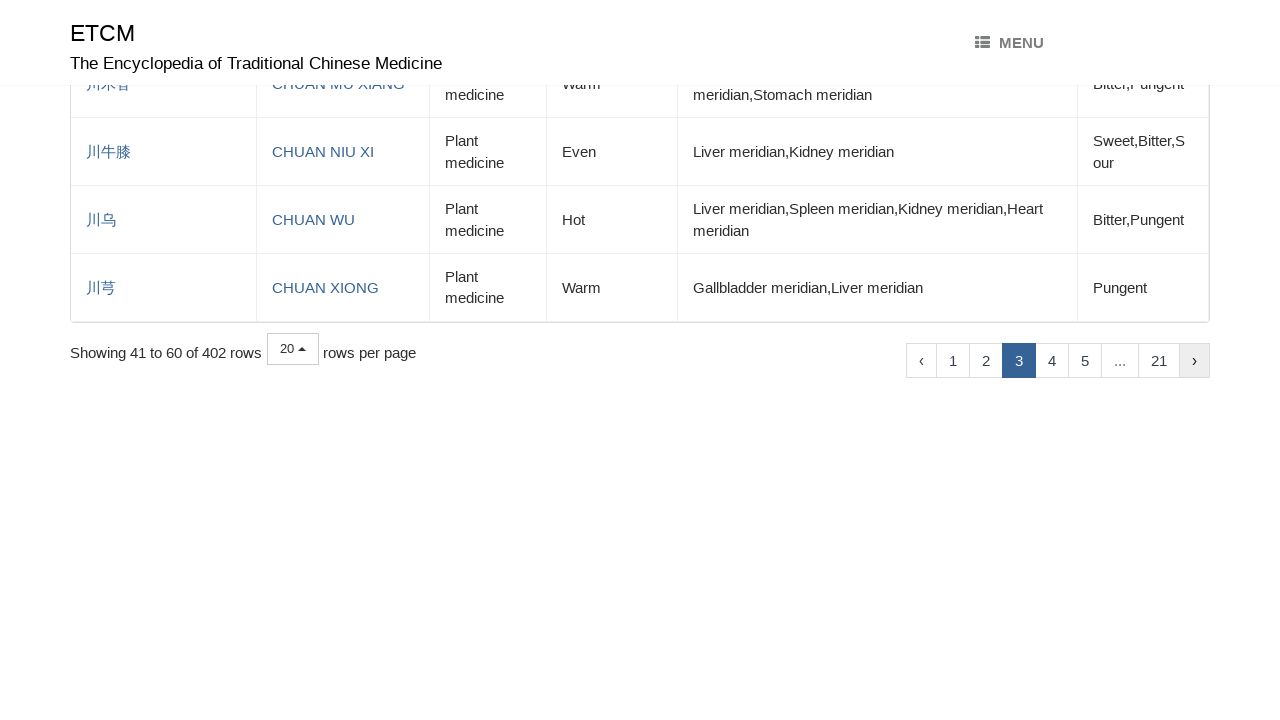

Verified table cells loaded on page 3
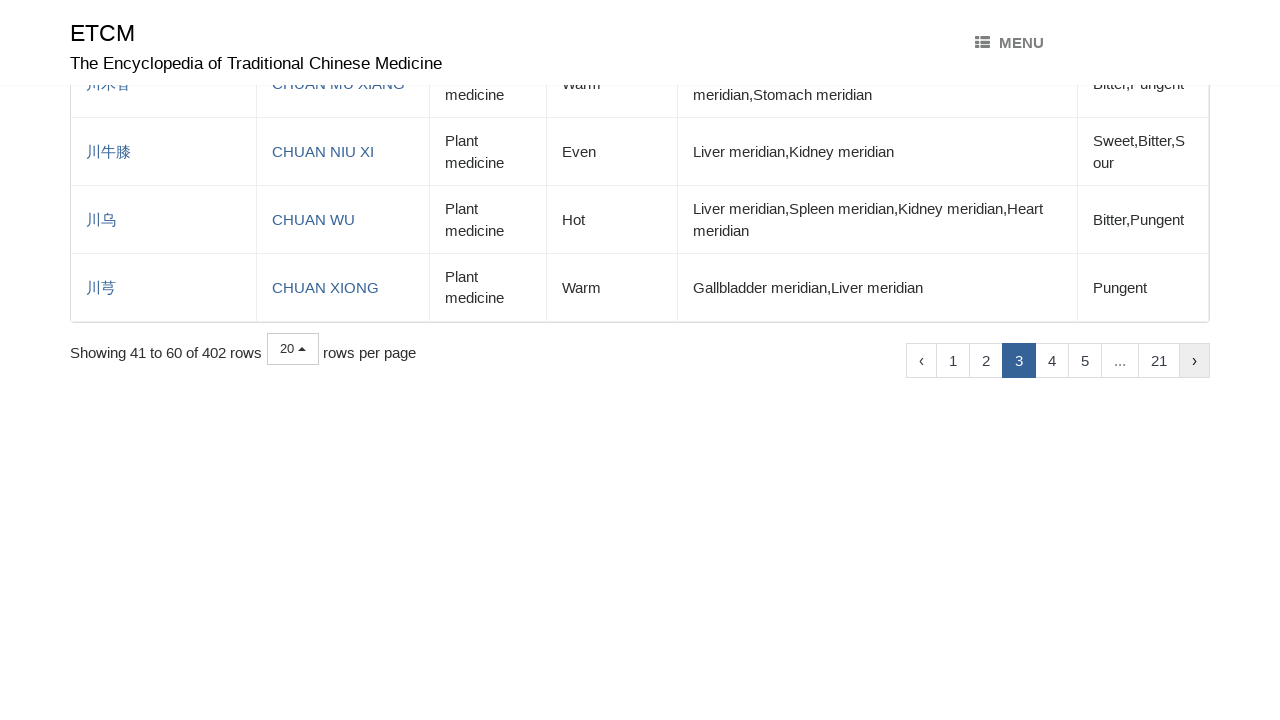

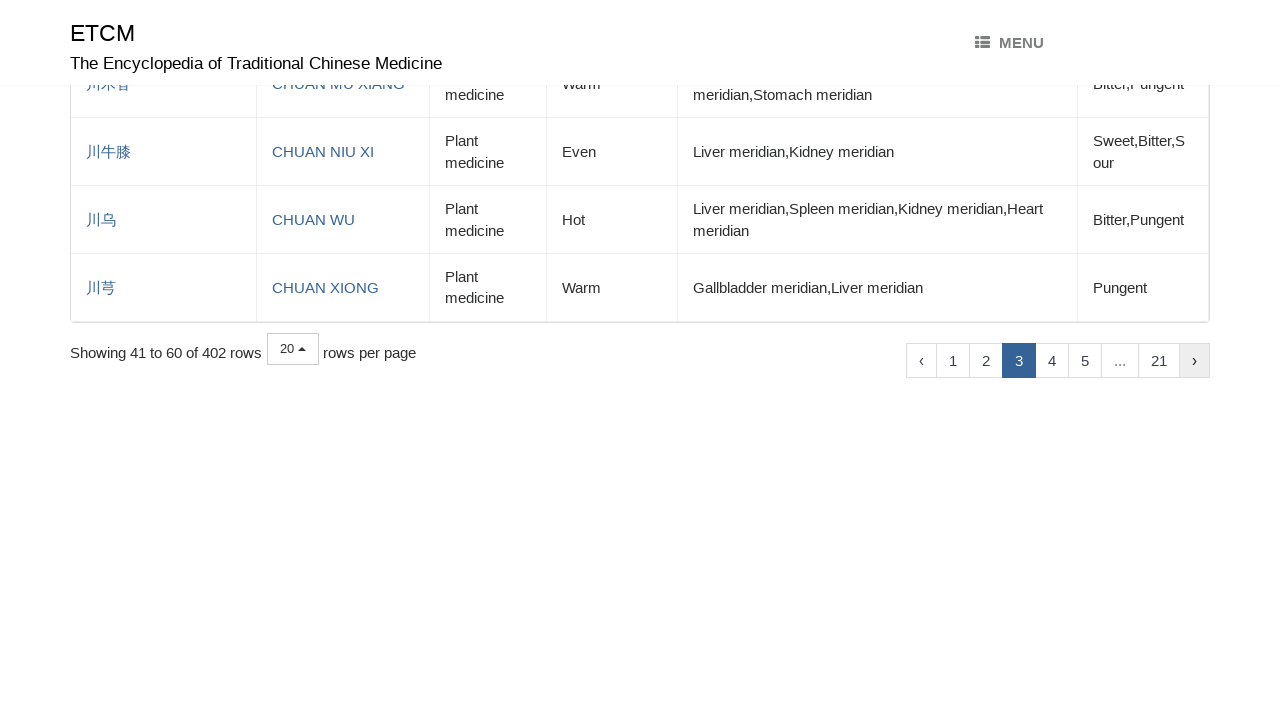